Tests a verification button by clicking it and verifying the success message appears

Starting URL: http://suninjuly.github.io/wait1.html

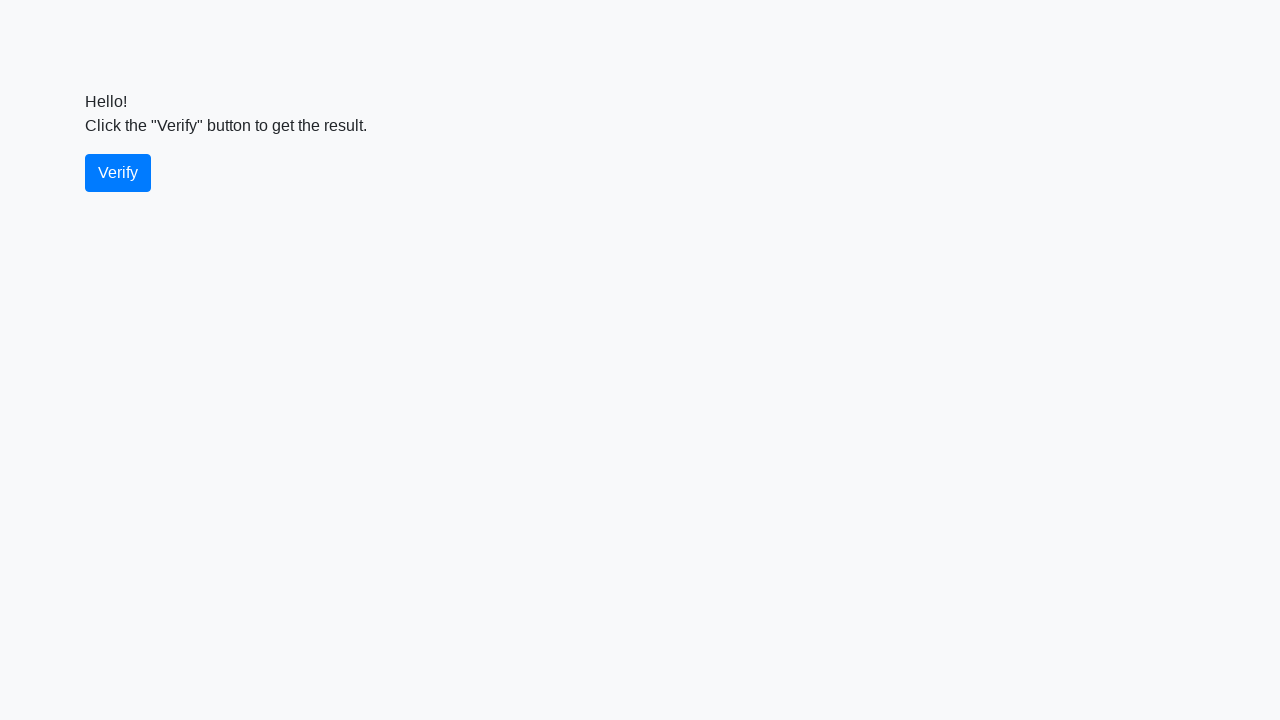

Navigated to verification test page
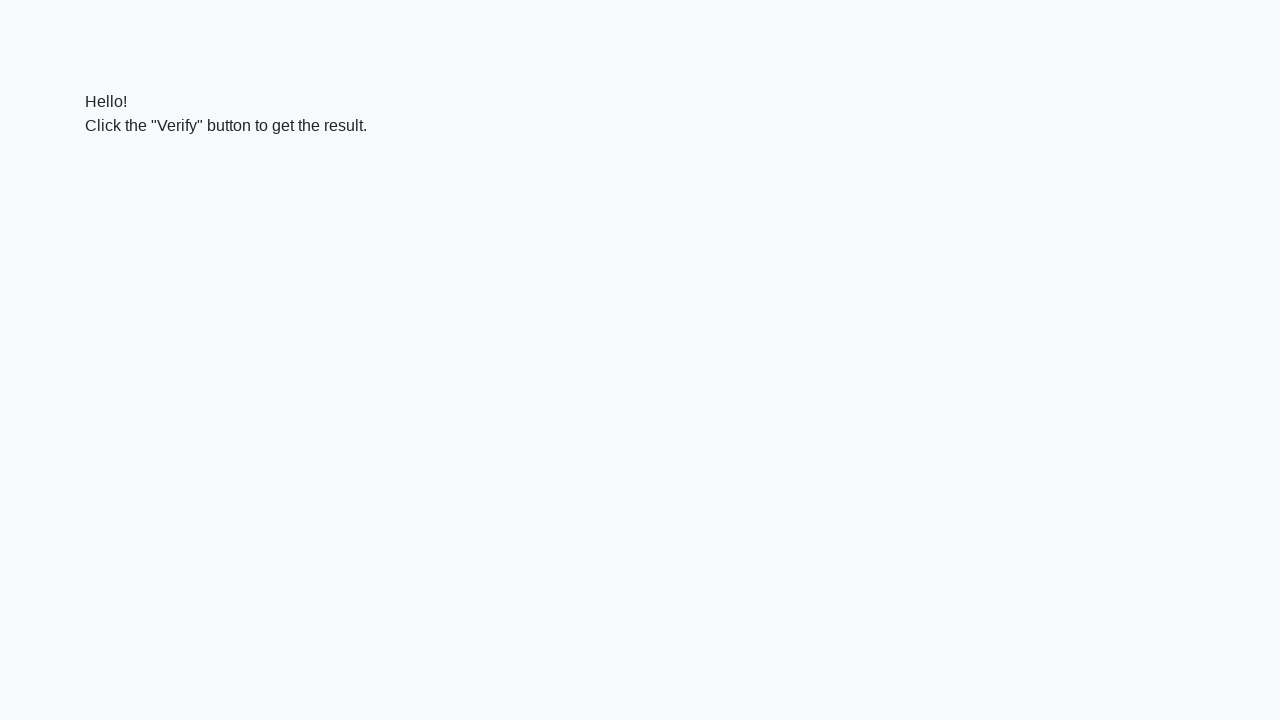

Clicked the verify button at (118, 173) on #verify
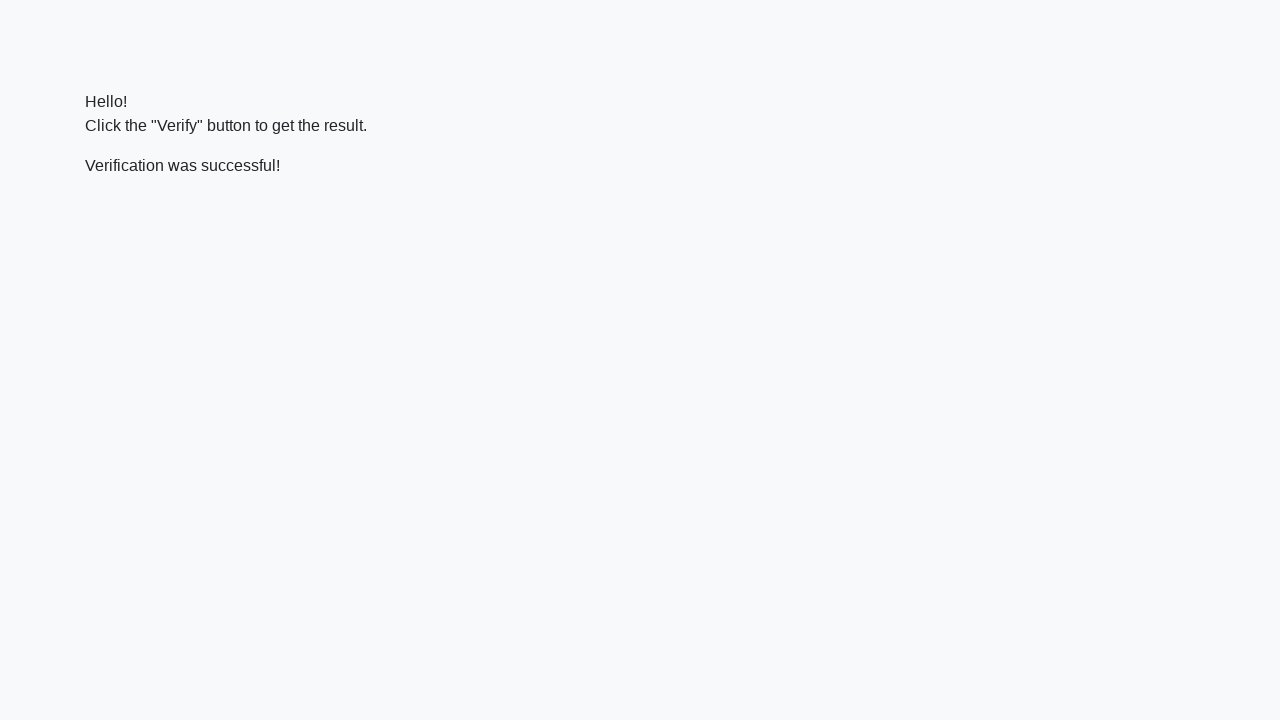

Success message element appeared
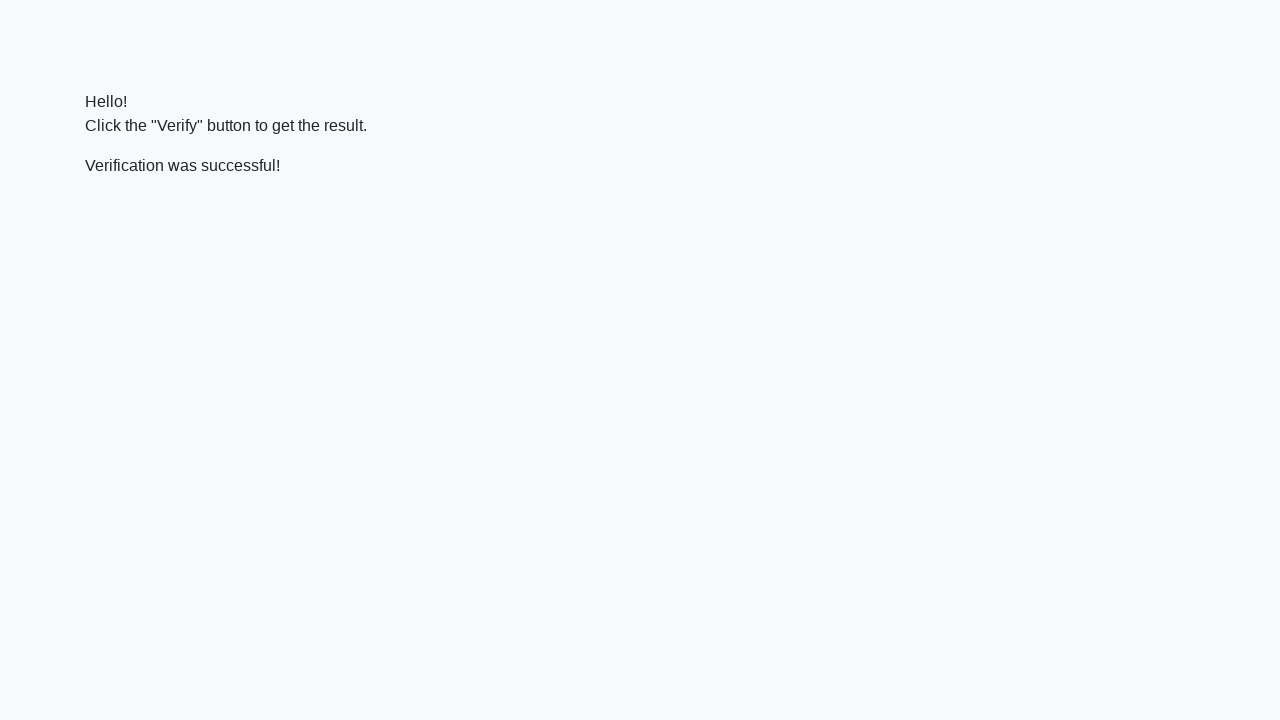

Verified success message text is correct
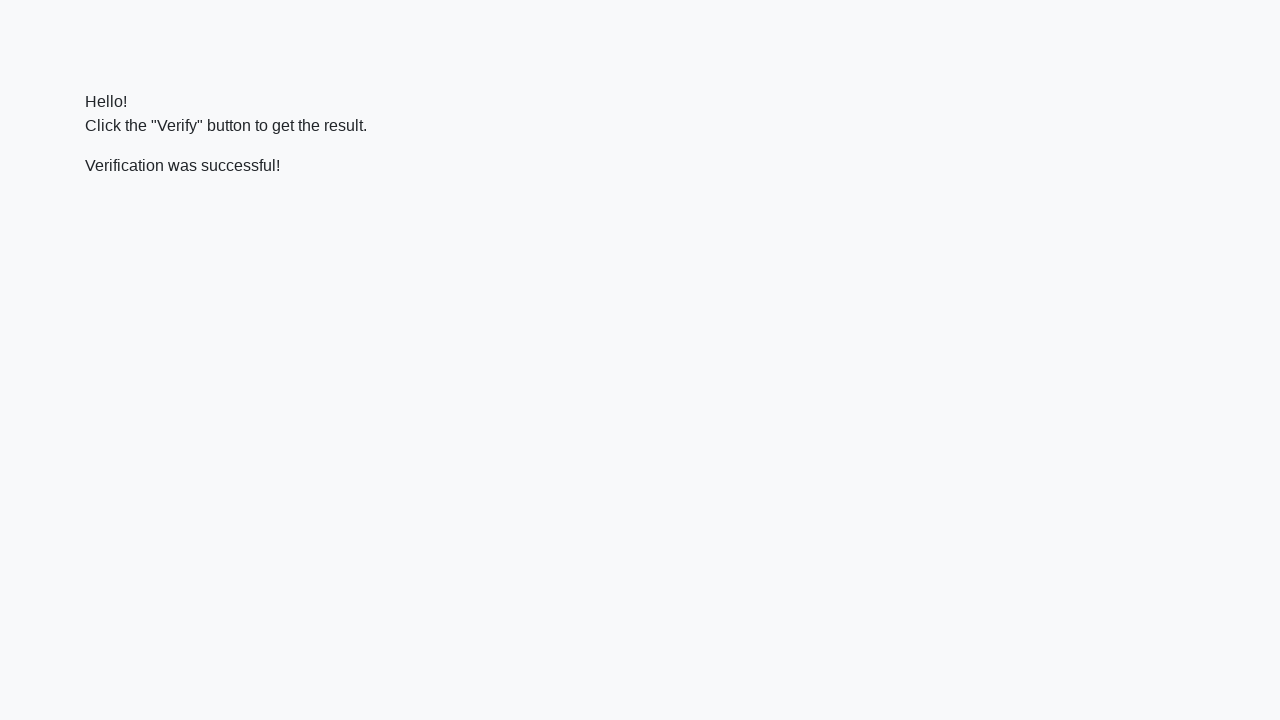

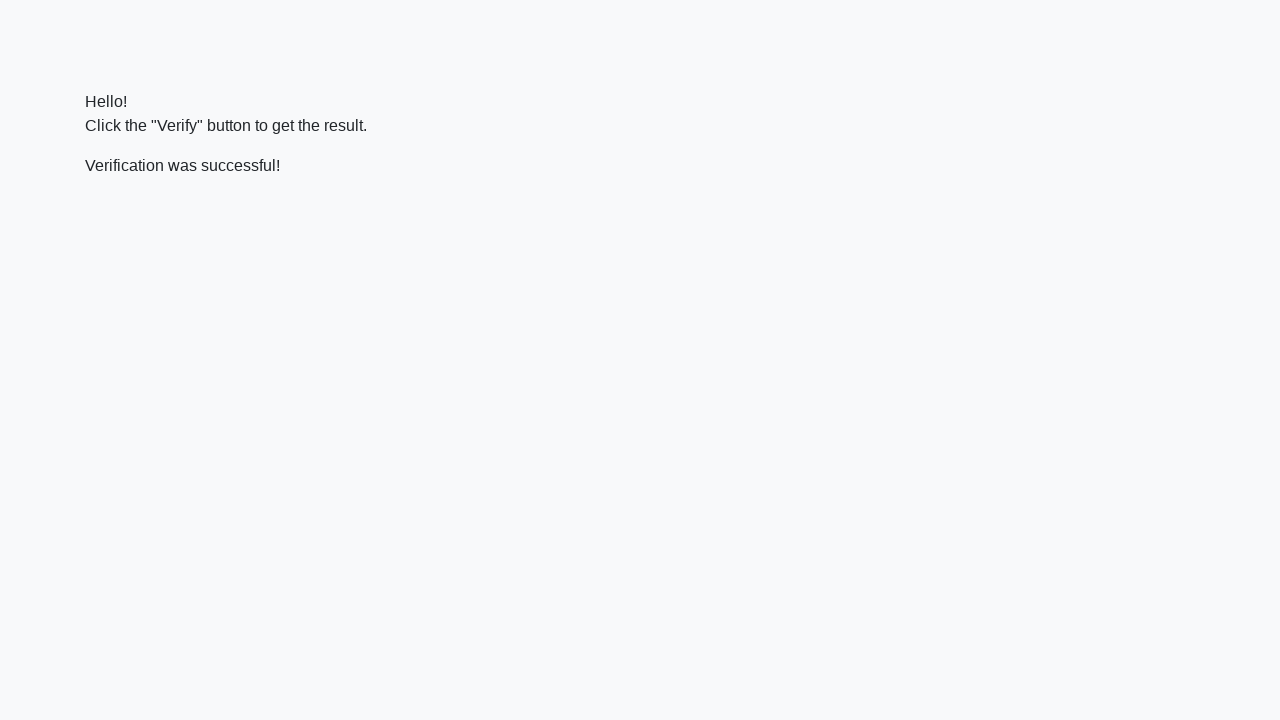